Tests JavaScript prompt alert by clicking a button, entering text into the prompt, accepting it, and verifying the entered text is displayed

Starting URL: https://the-internet.herokuapp.com/javascript_alerts

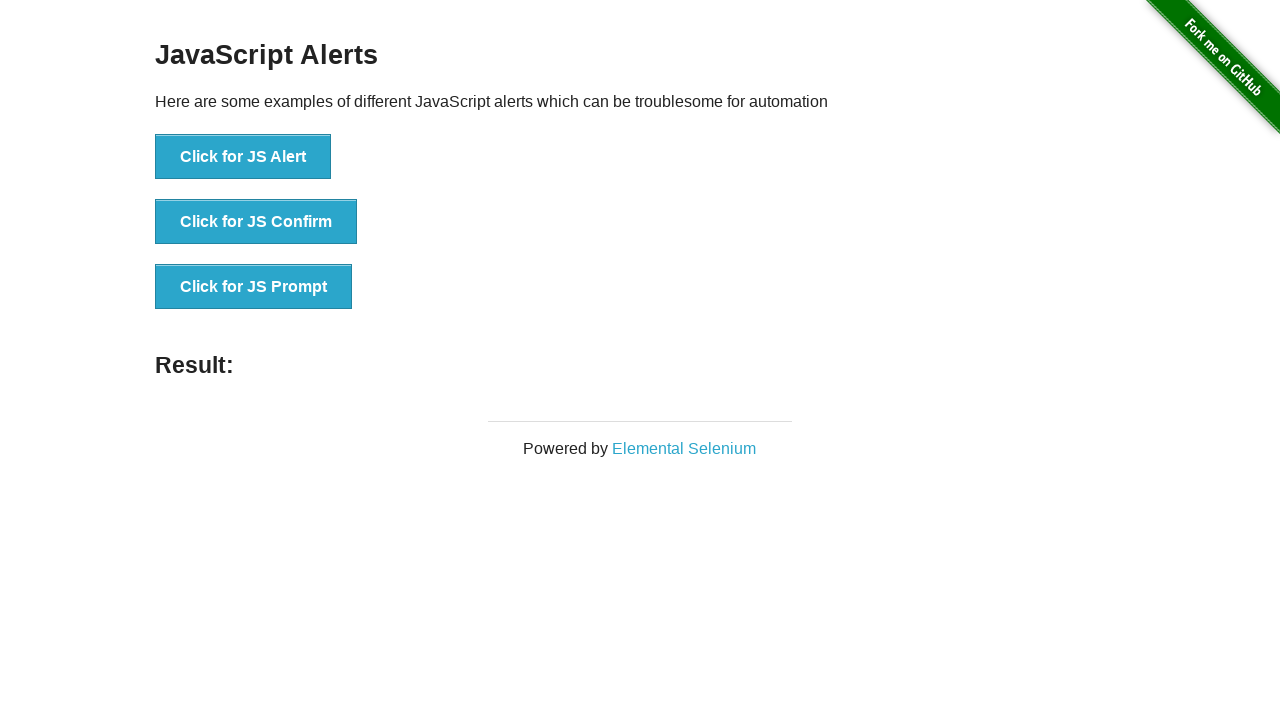

Set up dialog handler to accept prompt with text 'JS alert is cool!'
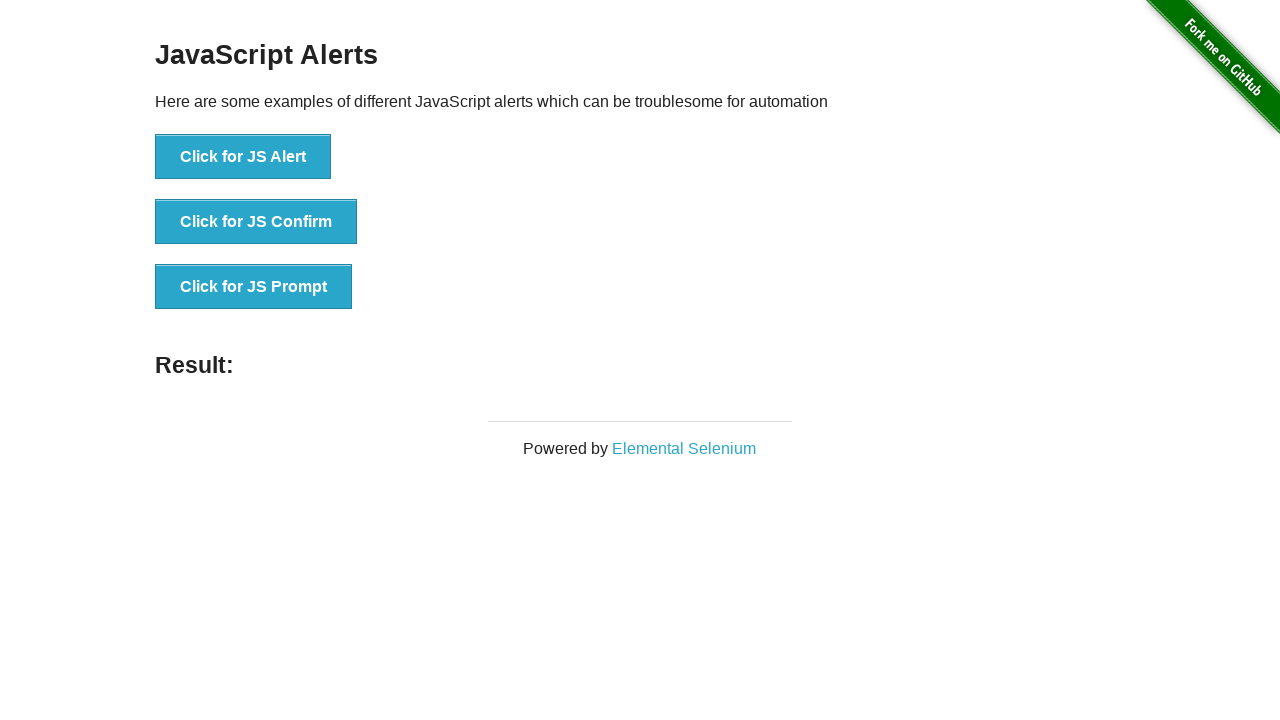

Clicked 'Click for JS Prompt' button to trigger JavaScript prompt dialog at (254, 287) on xpath=//button[text() = 'Click for JS Prompt']
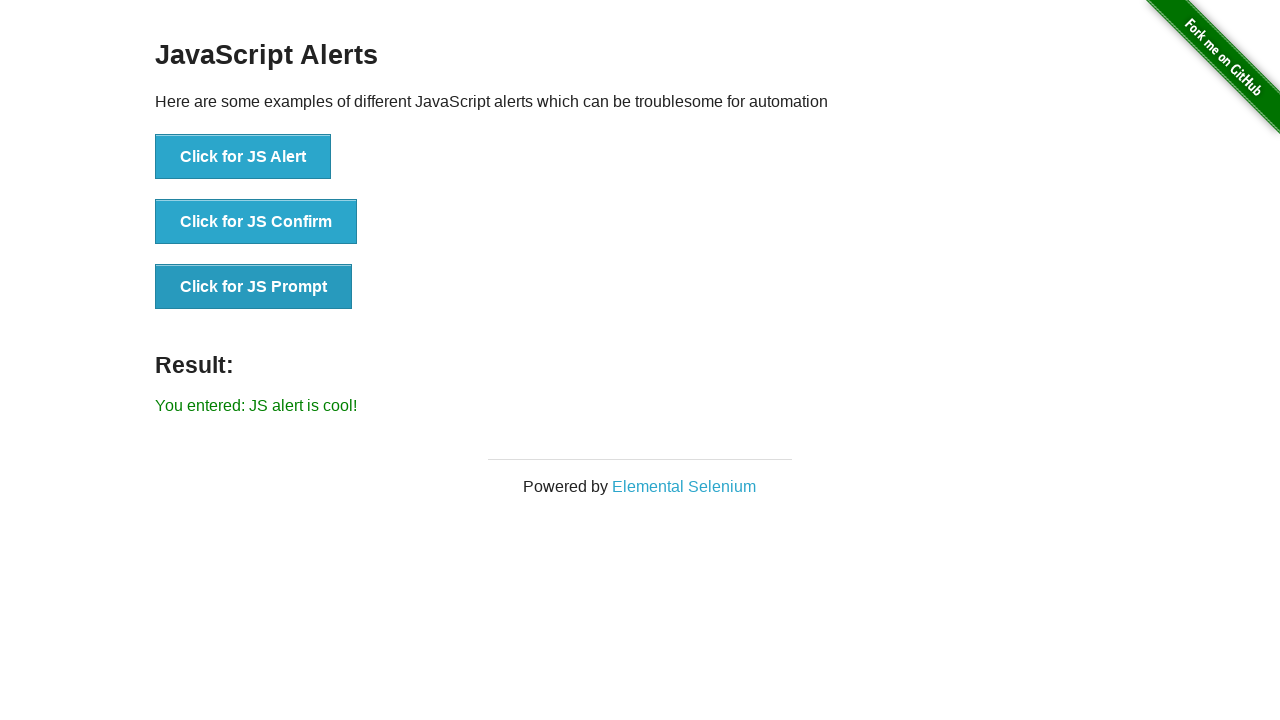

Result element loaded after prompt was accepted
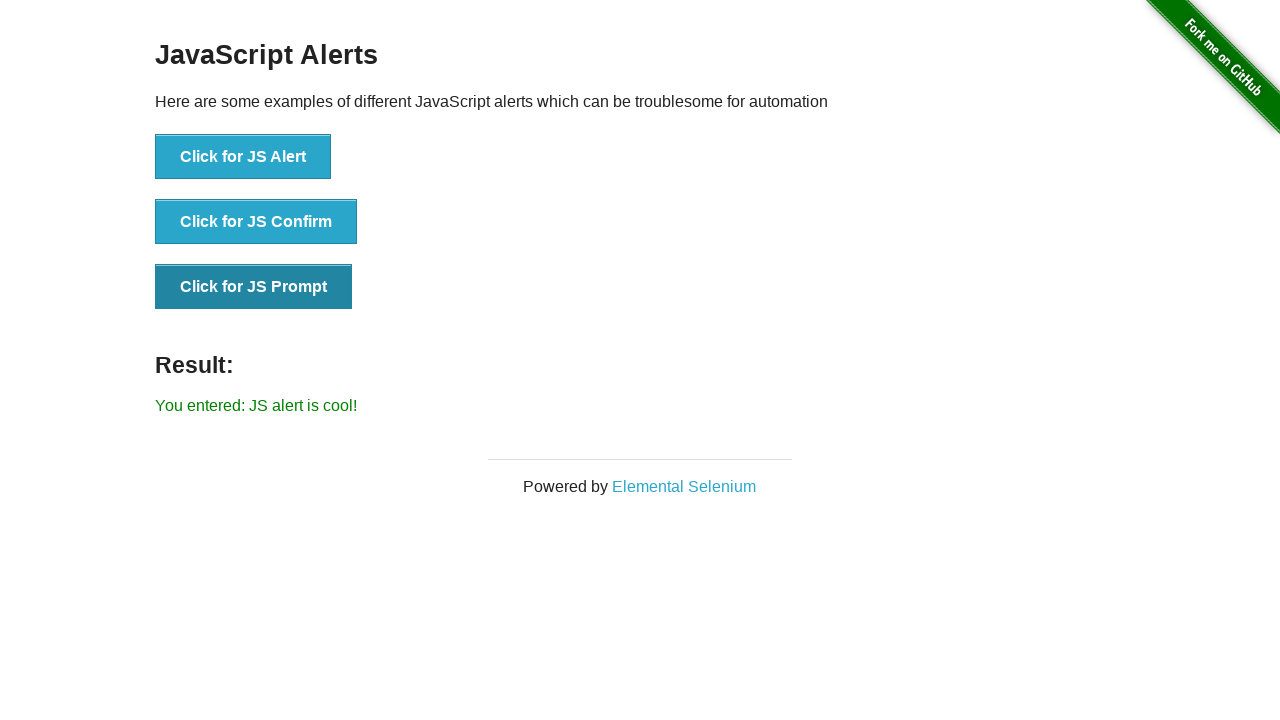

Retrieved result text from #result element
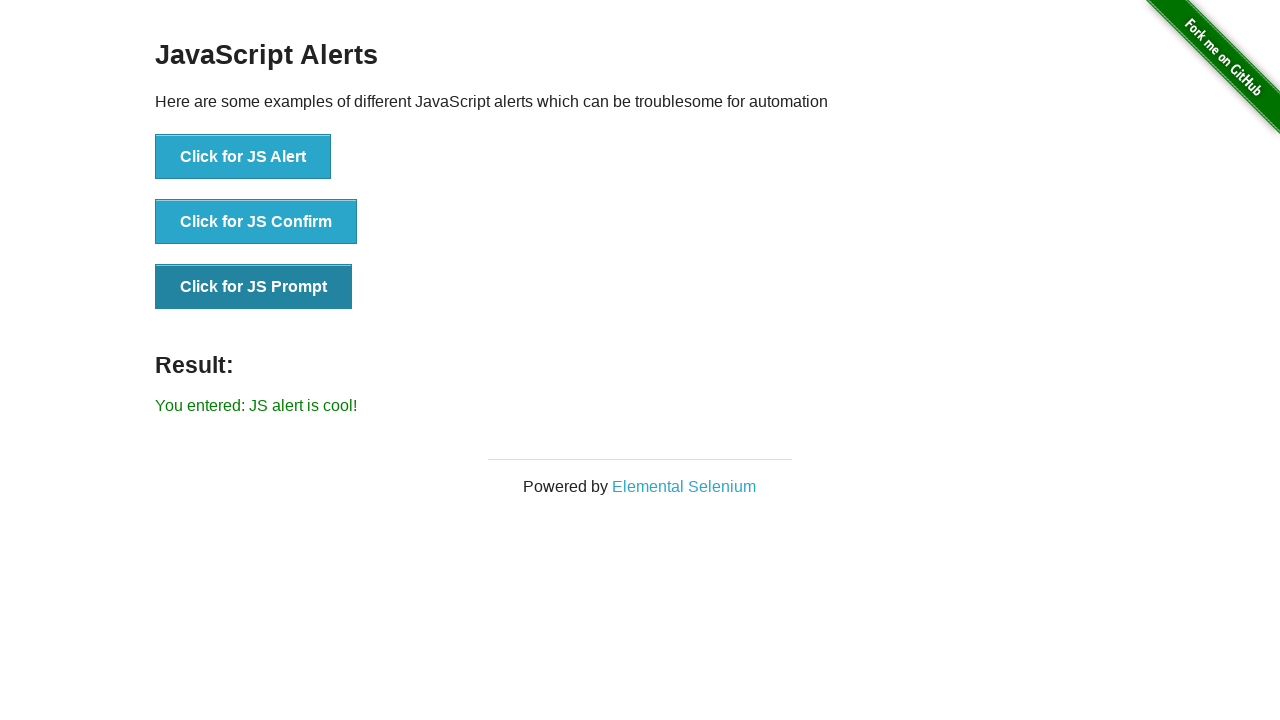

Verified result text matches expected value 'You entered: JS alert is cool!'
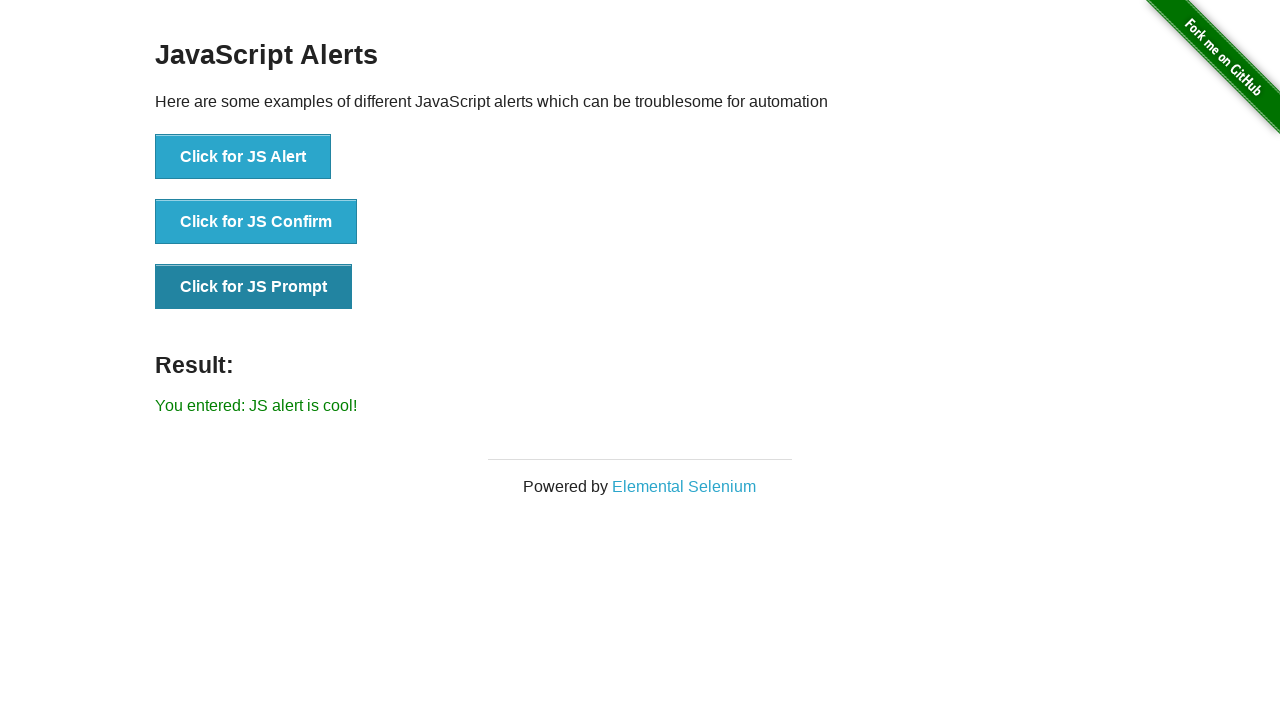

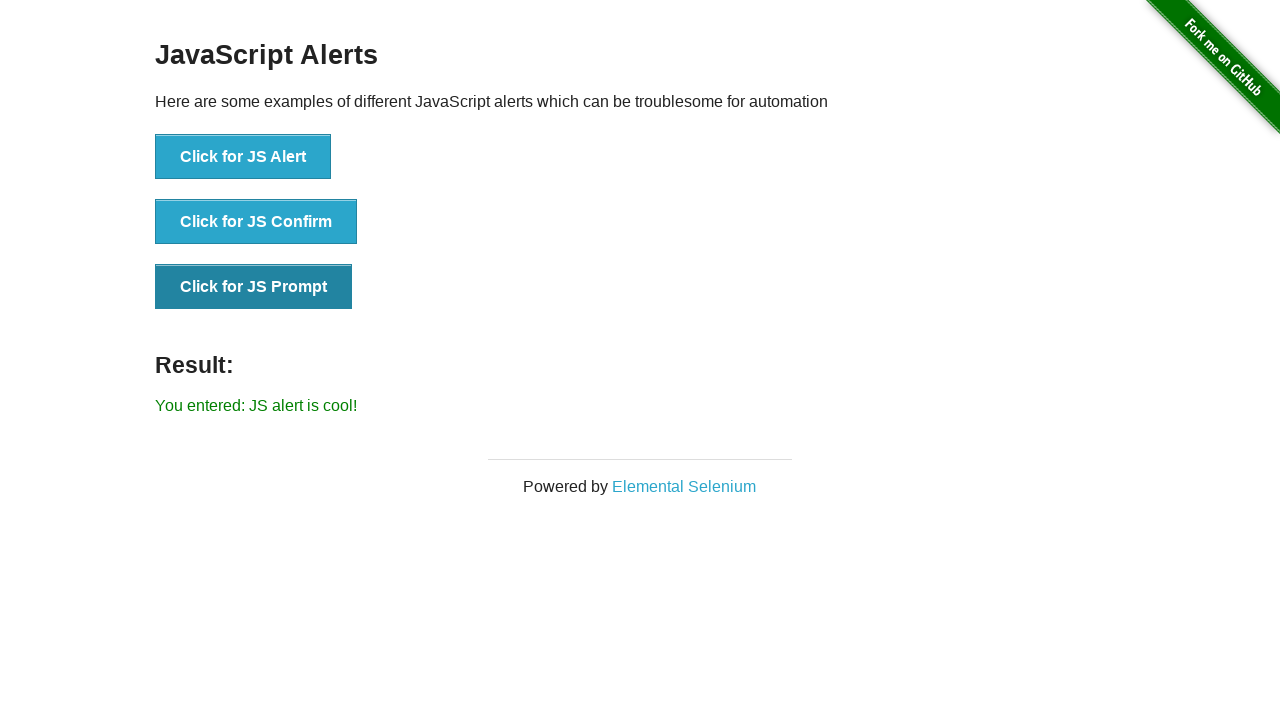